Navigates to a QR checkout page on the staging environment

Starting URL: https://app-staging.qlub.cloud/qr/ae/dummy-checkout/15/_/_/4b9cd5380c

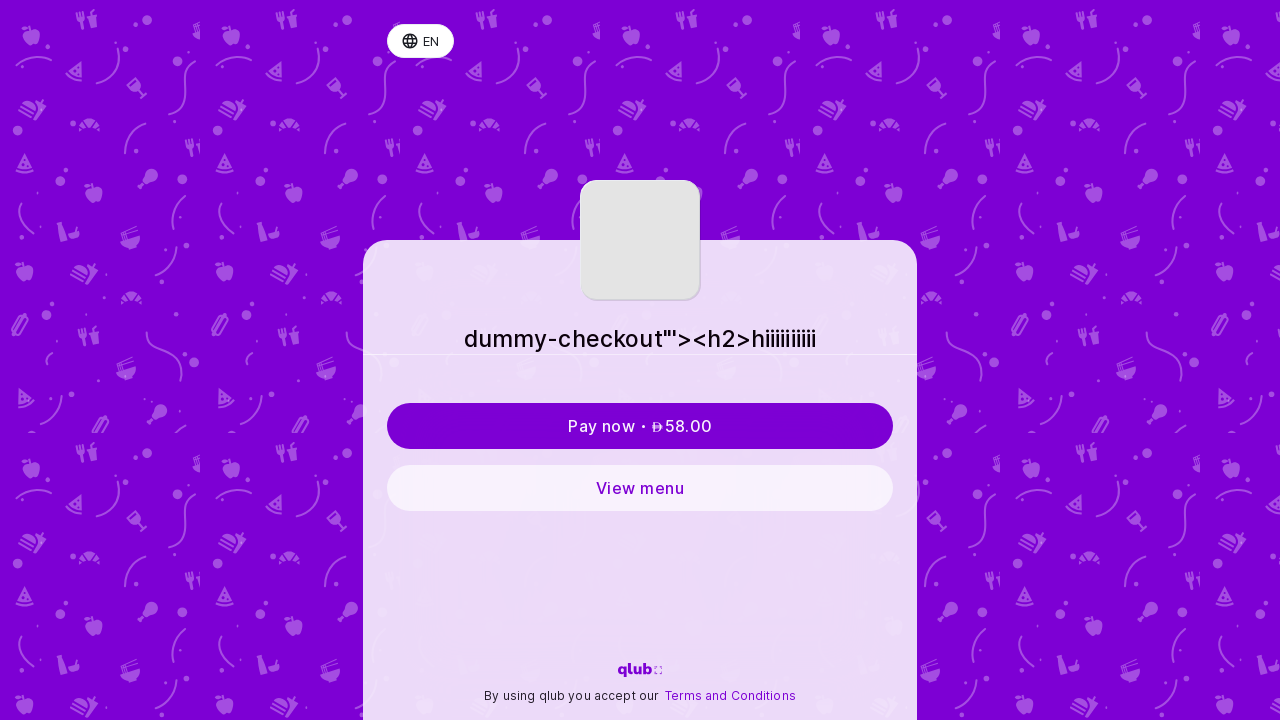

Navigated to QR checkout page on staging environment
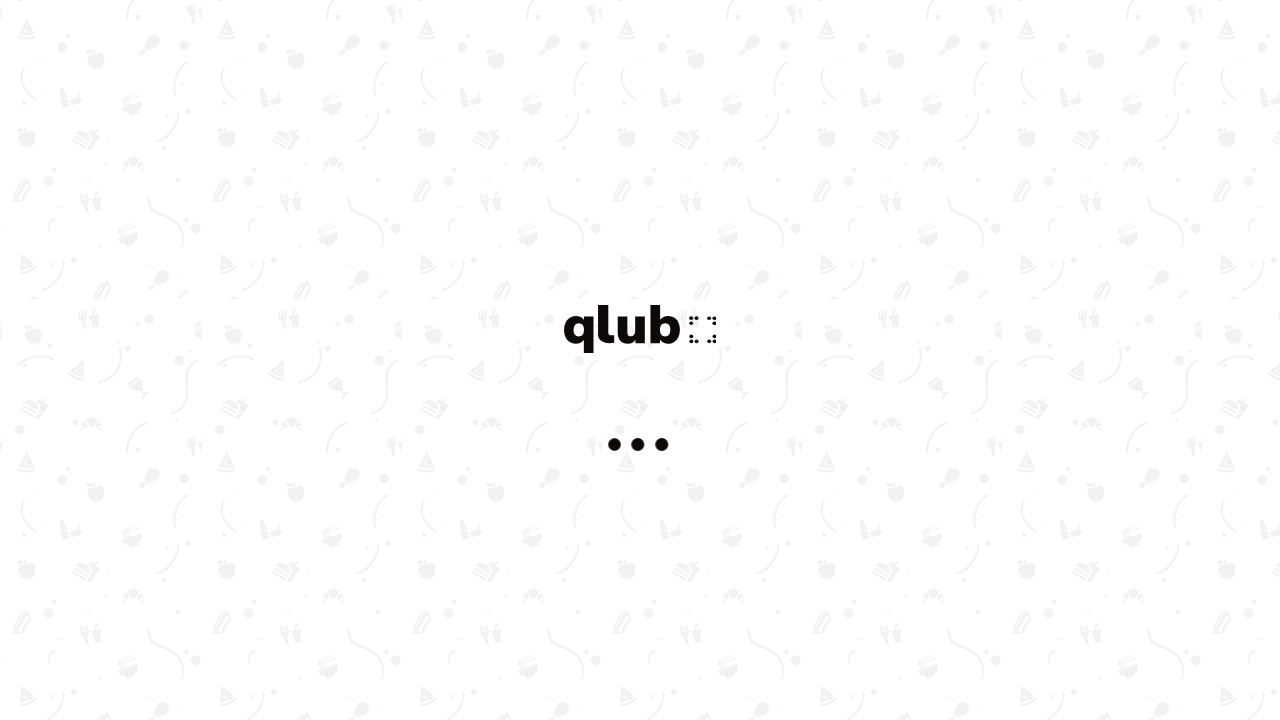

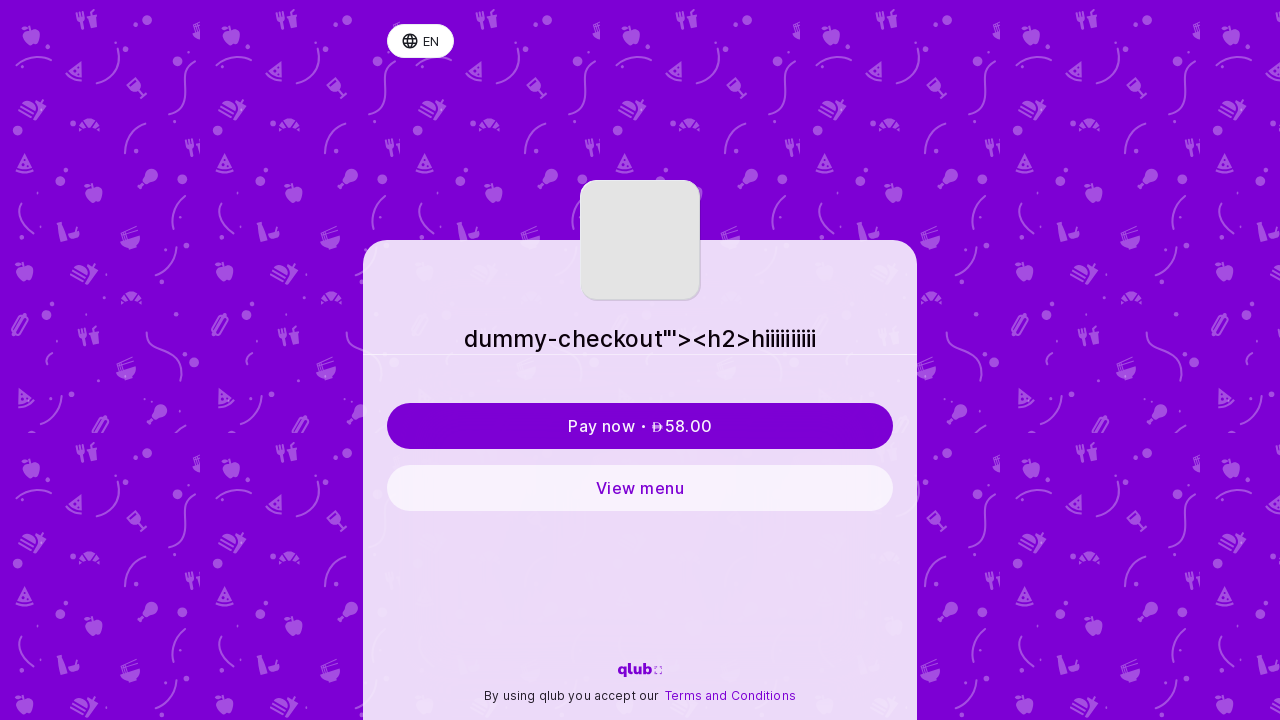